Tests tooltip functionality by clicking on a "With ToolTip" element and verifying the tooltip text attribute on an input field

Starting URL: https://demoapps.qspiders.com/ui?scenario=1

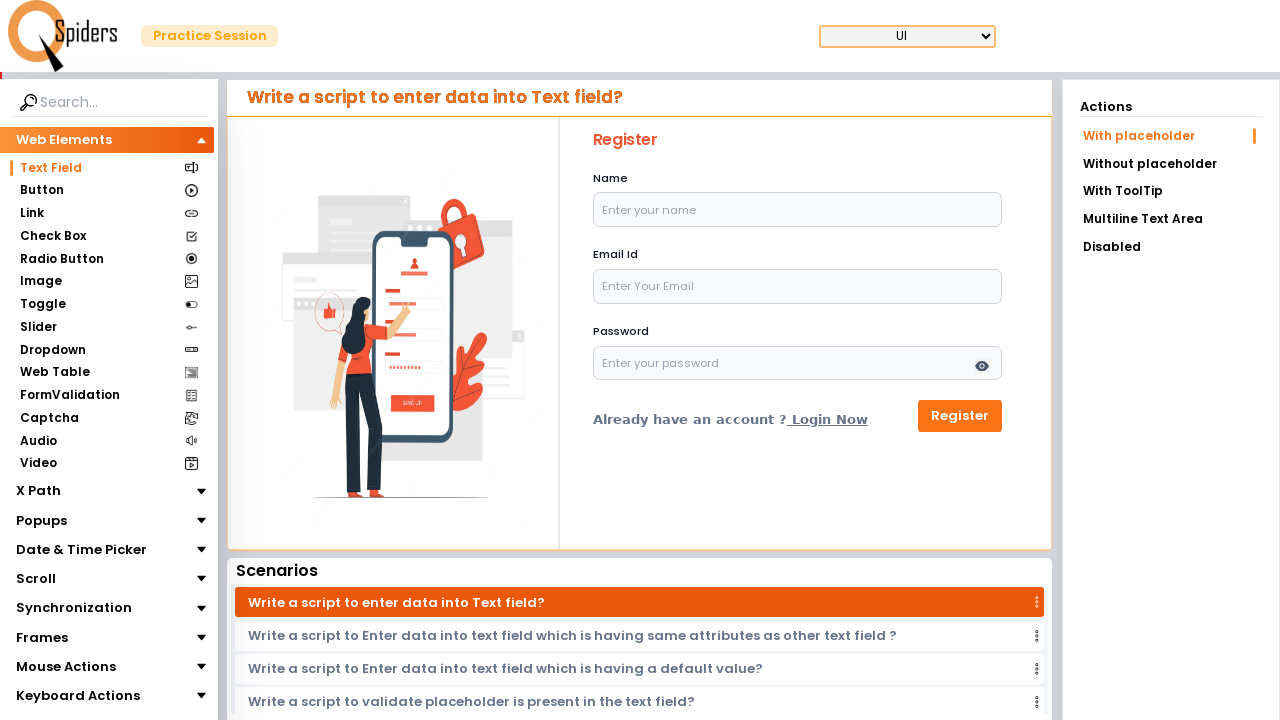

Clicked on 'With ToolTip' list item at (1171, 191) on xpath=//li[text()='With ToolTip']
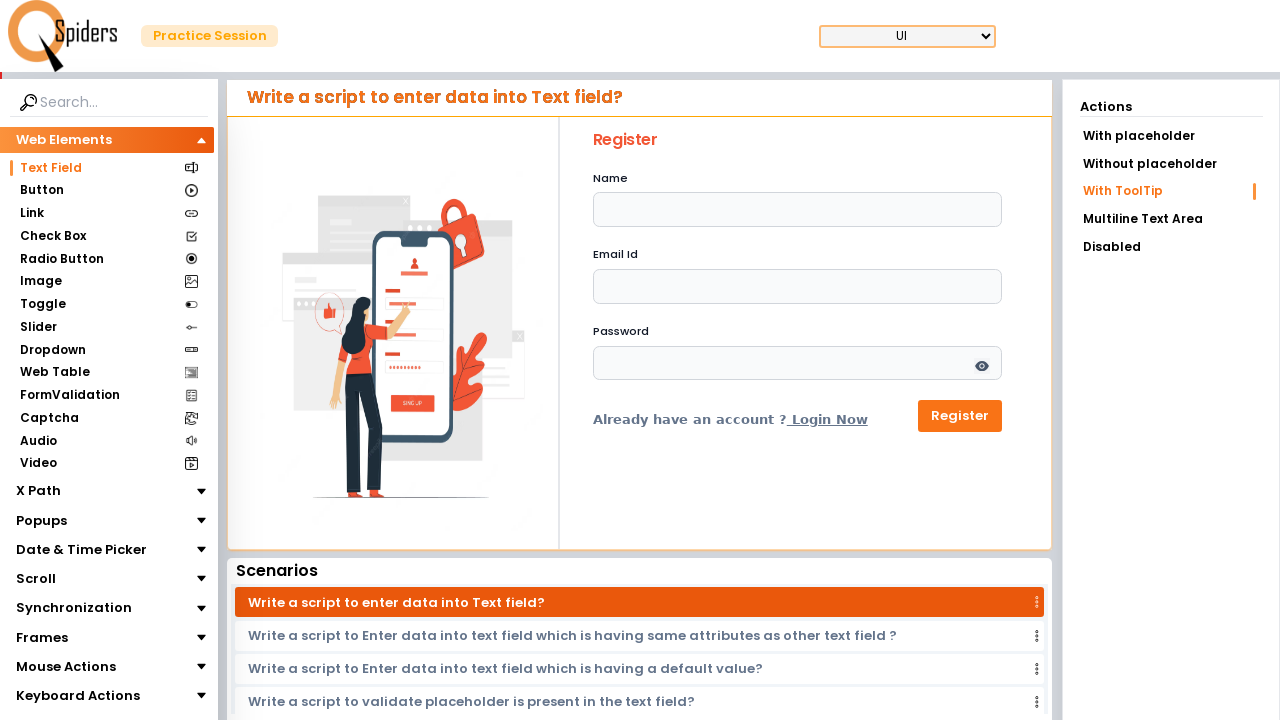

Input field with tooltip loaded and is visible
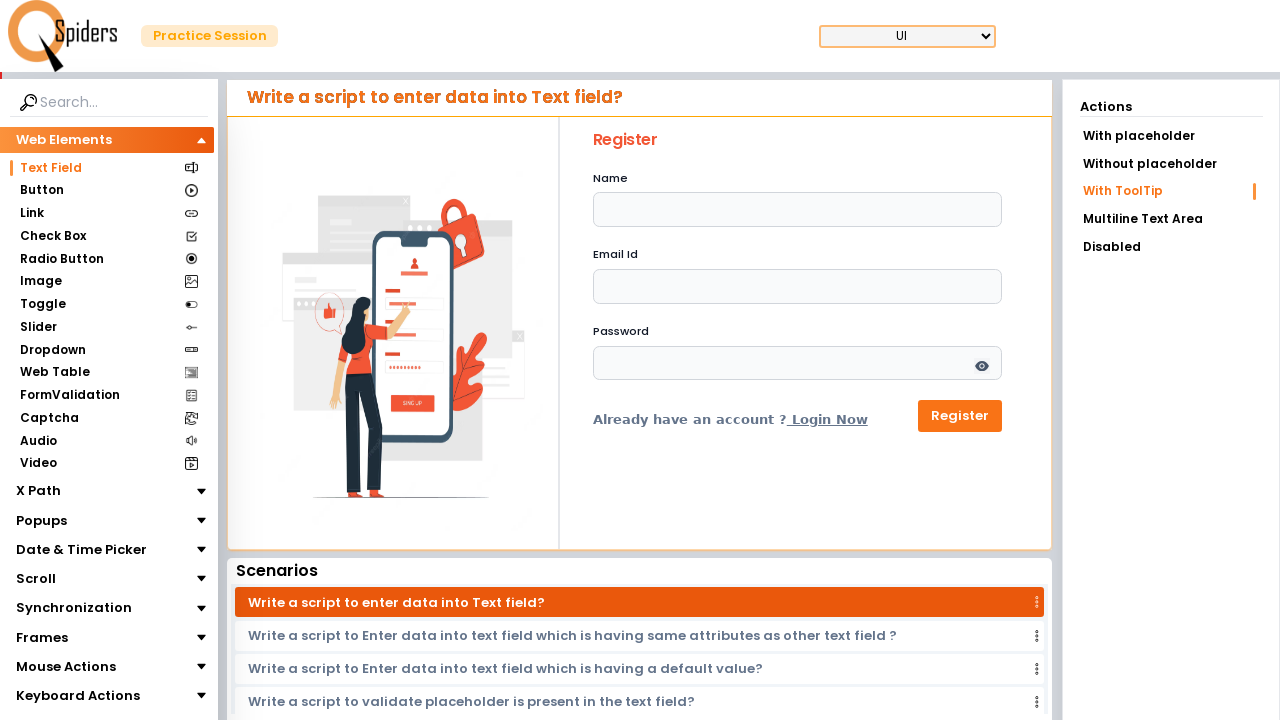

Retrieved tooltip text: 'Enter your Name'
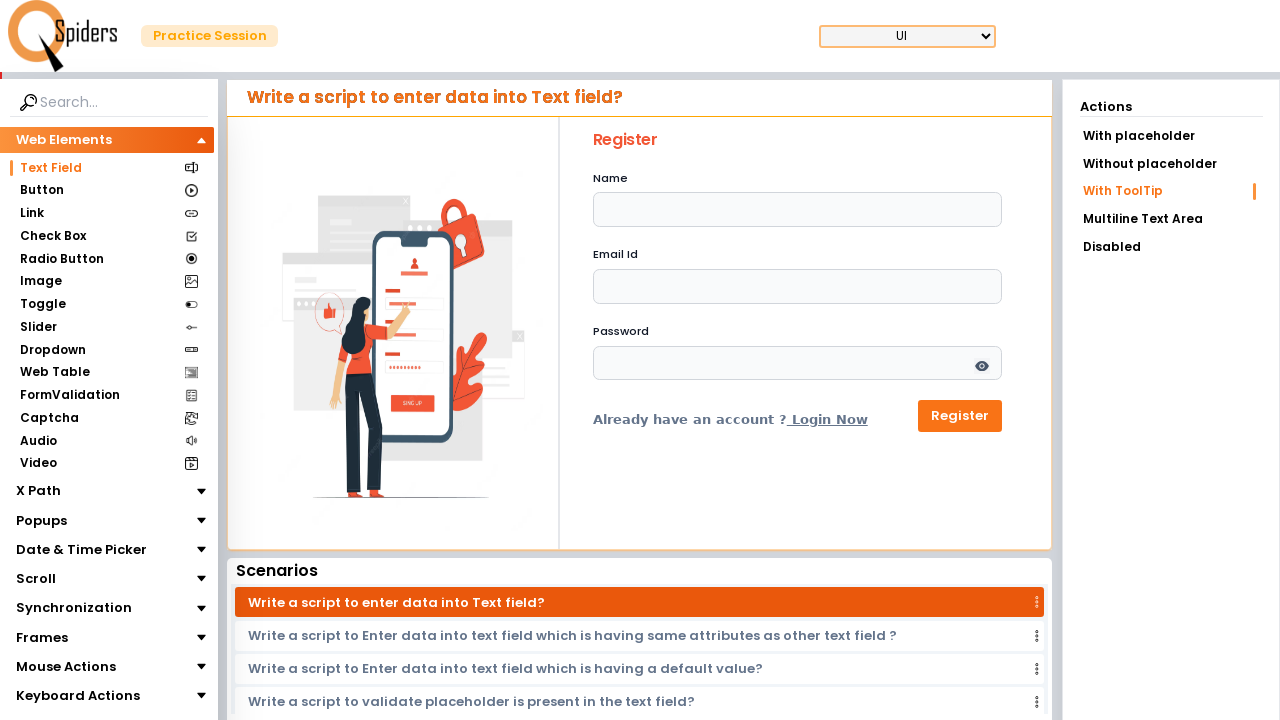

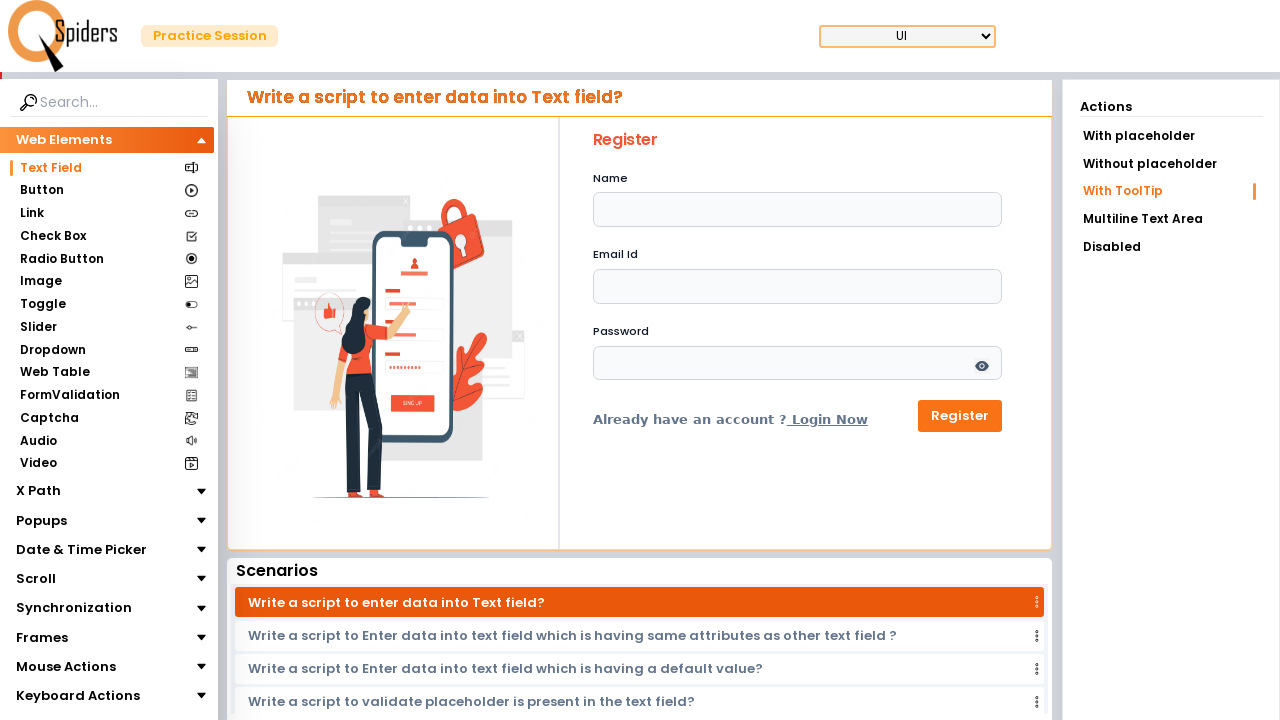